Tests JS Confirm button by clicking it, dismissing the confirm dialog, and verifying the result shows "You clicked: Cancel".

Starting URL: https://the-internet.herokuapp.com/javascript_alerts

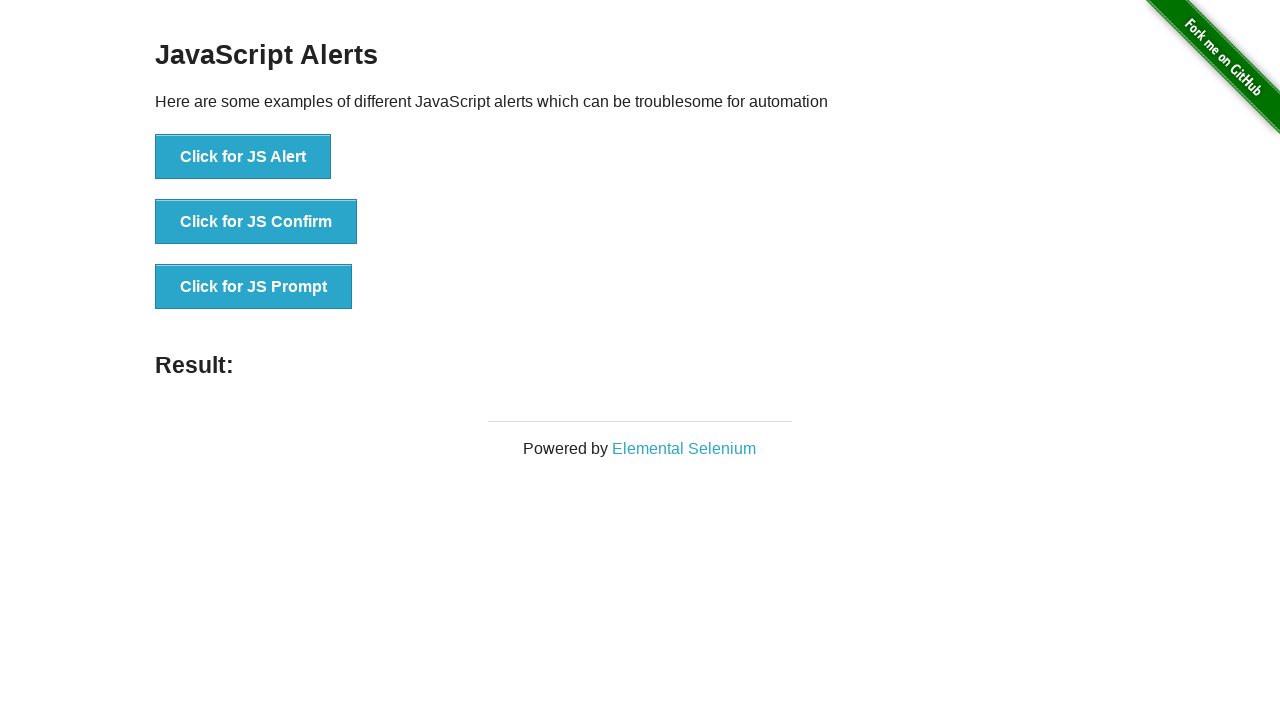

Set up dialog handler to dismiss confirm dialogs
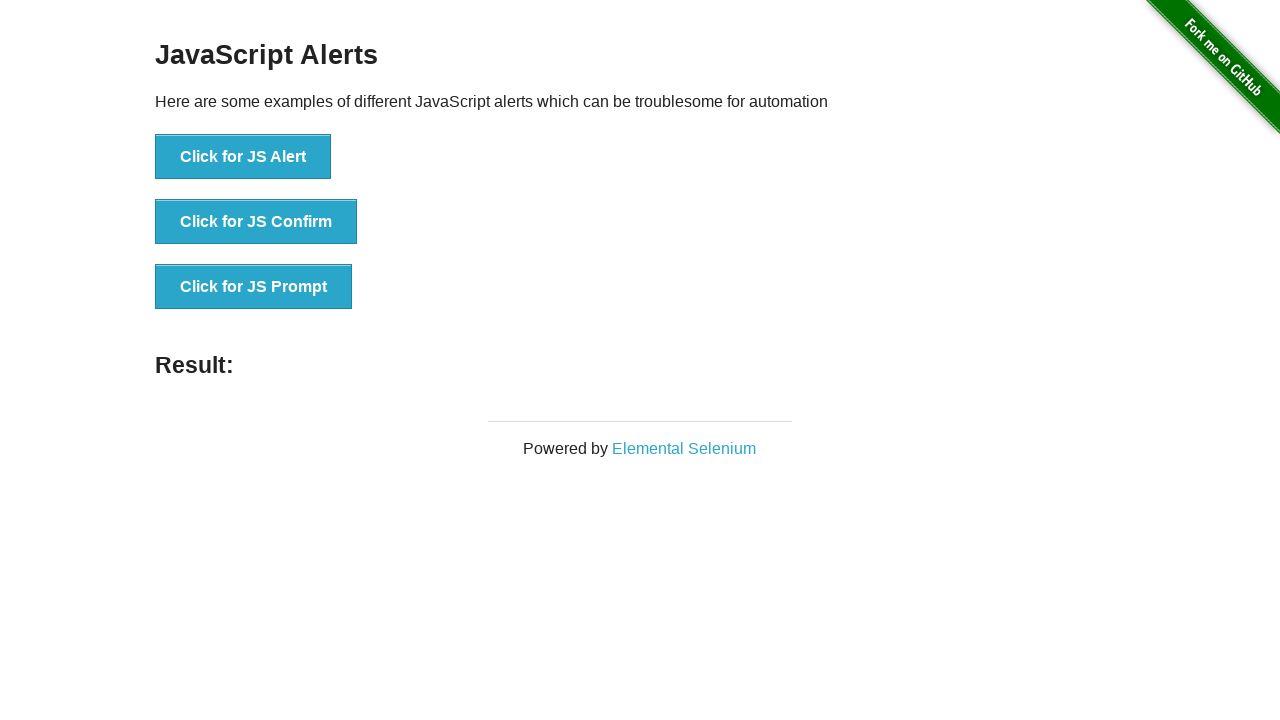

Clicked the JS Confirm button at (256, 222) on button[onclick*='jsConfirm']
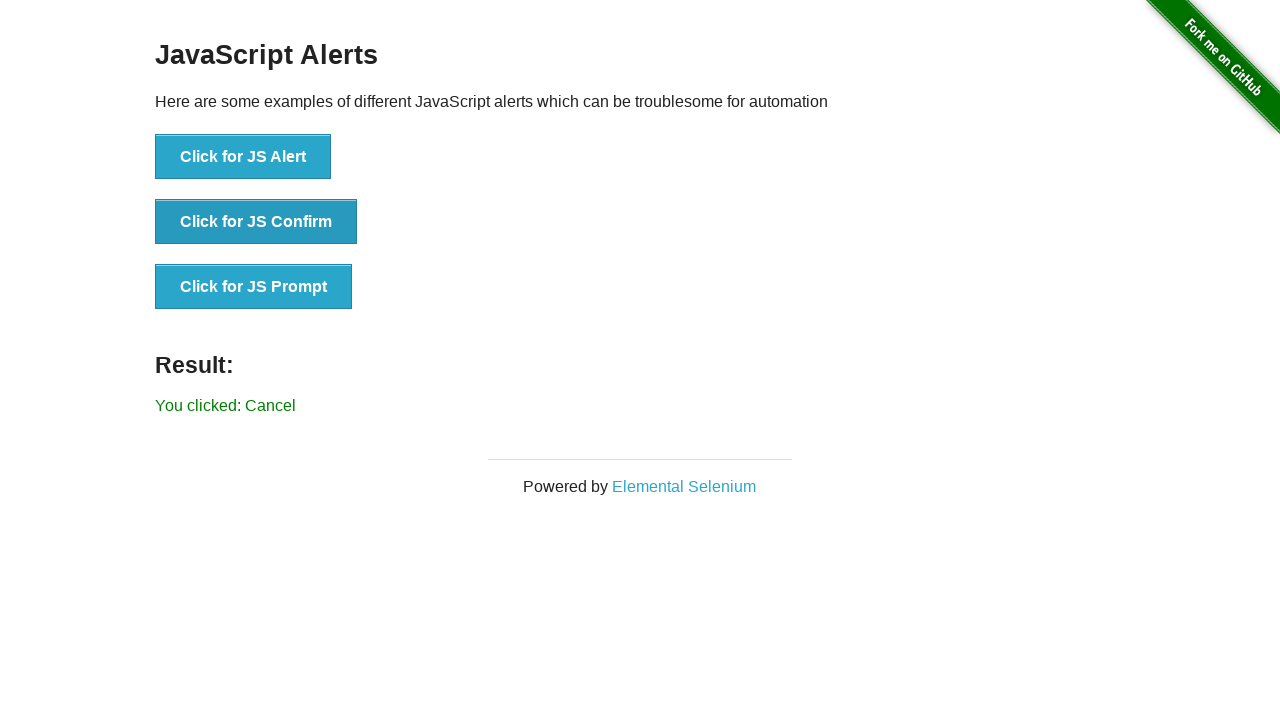

Waited for result message to appear
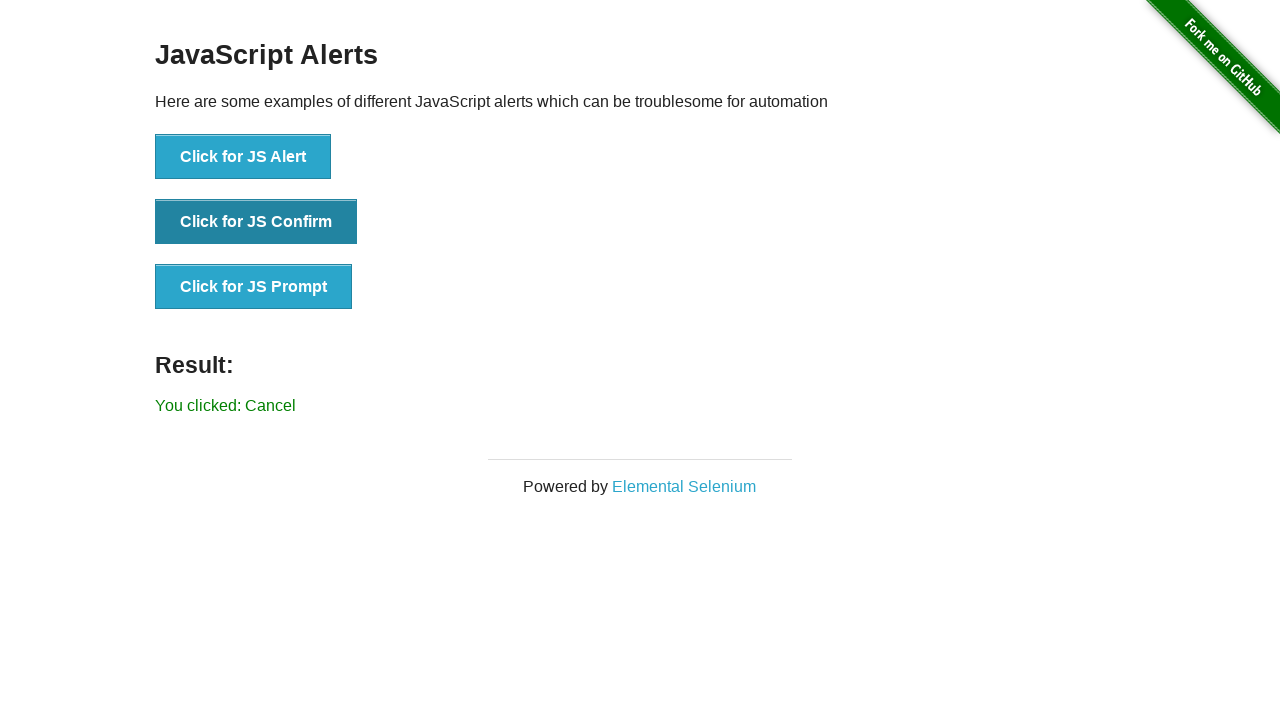

Retrieved result text content
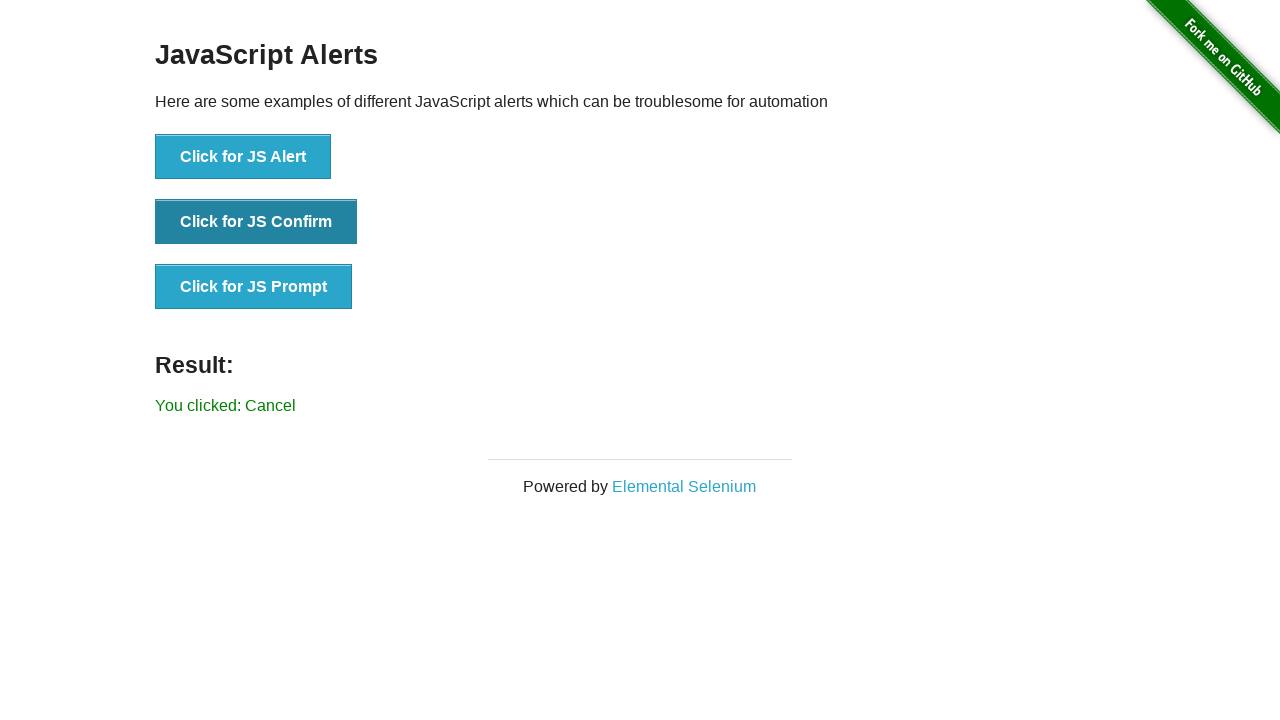

Verified result shows 'You clicked: Cancel'
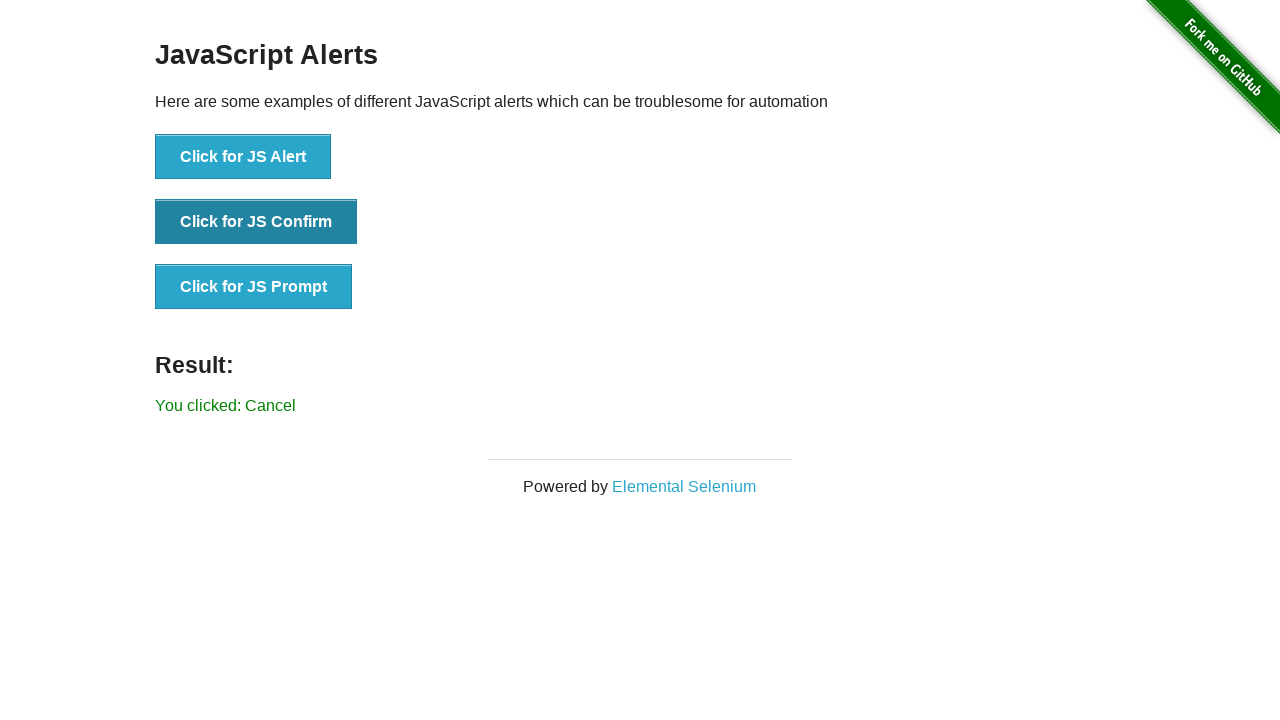

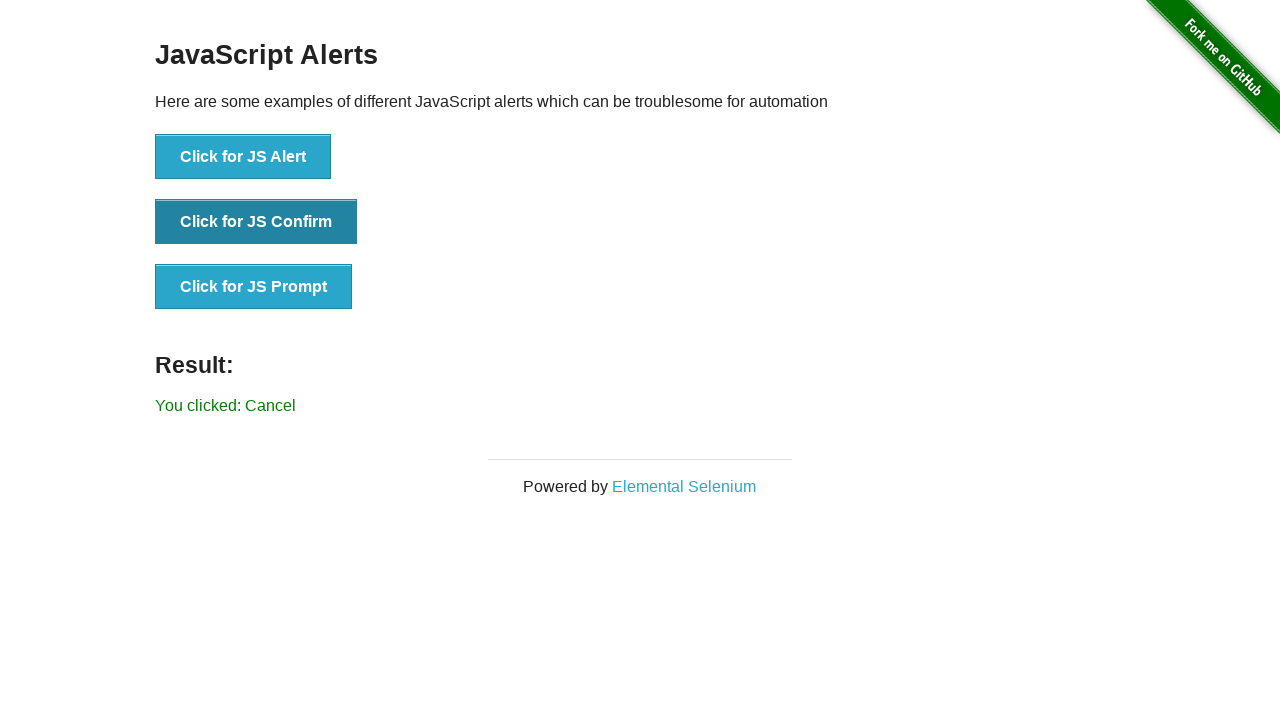